Tests the Fast.com speed test interface by waiting for the speed measurement to complete, clicking the "Show more info" button, and verifying upload speed elements are displayed

Starting URL: https://fast.com/

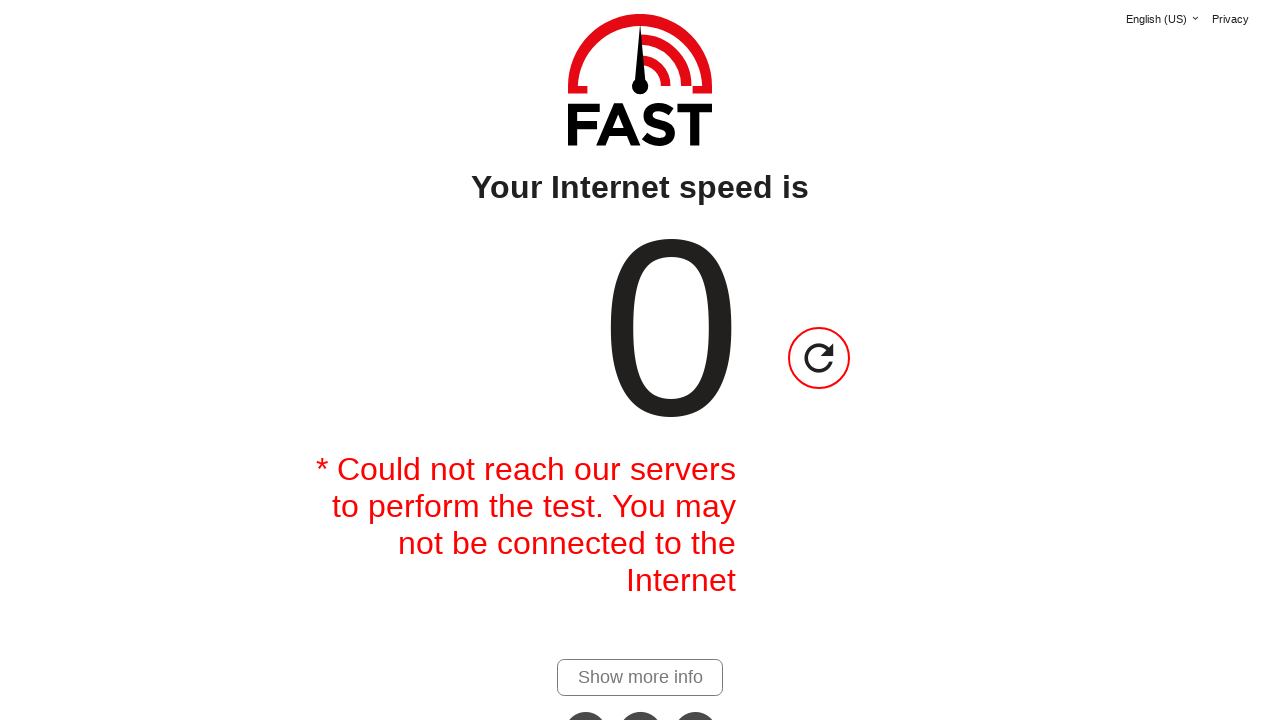

Waited for speed value element to be present
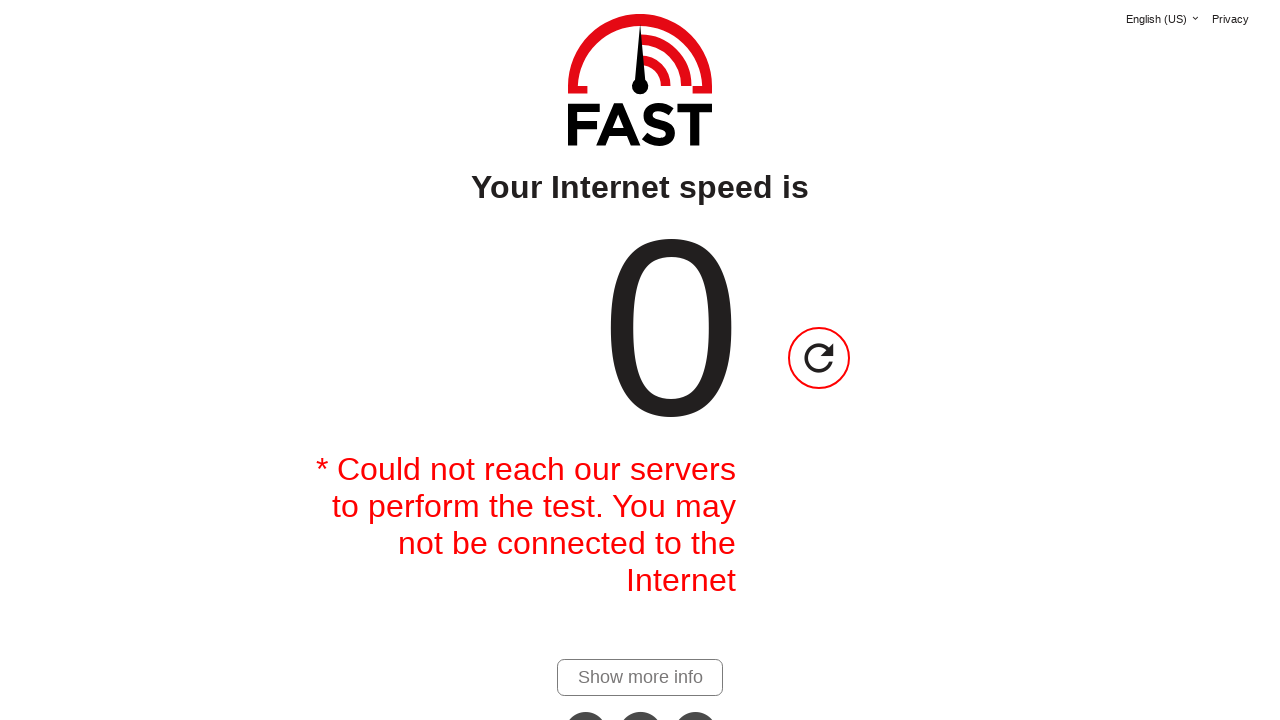

Waited for 'Show more details' link to be visible
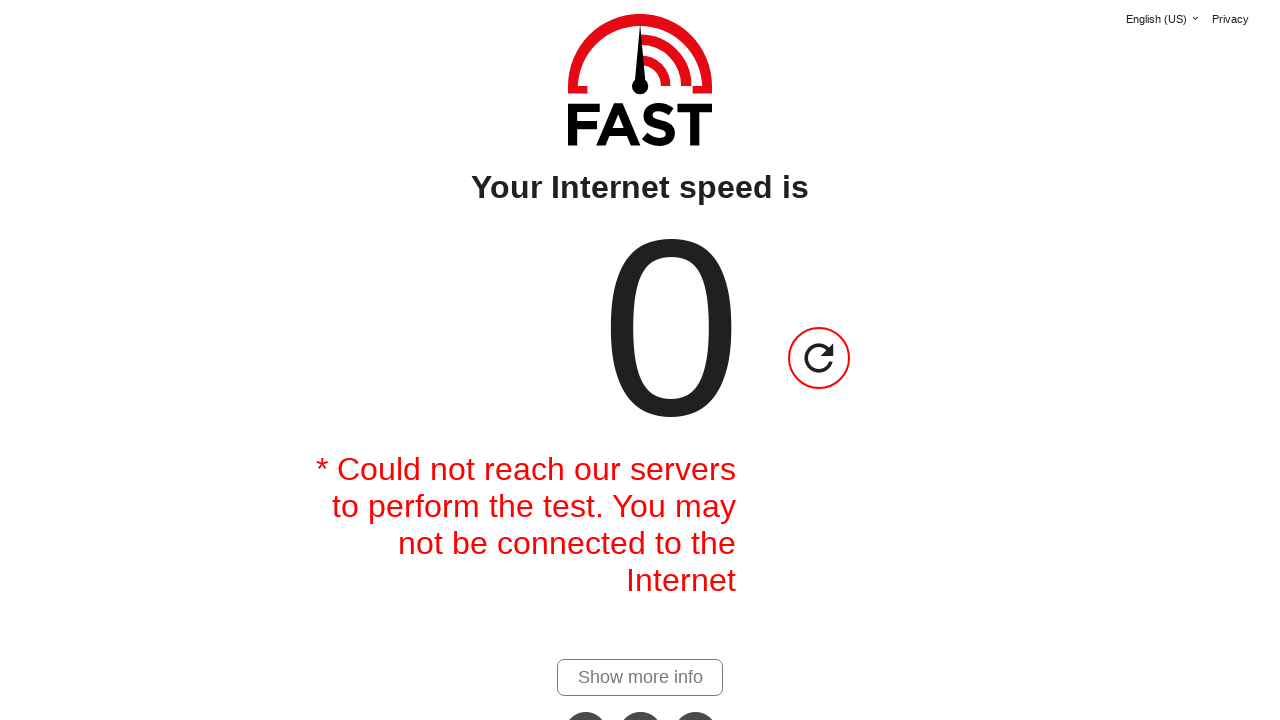

Clicked 'Show more details' link to reveal additional information at (640, 677) on #show-more-details-link
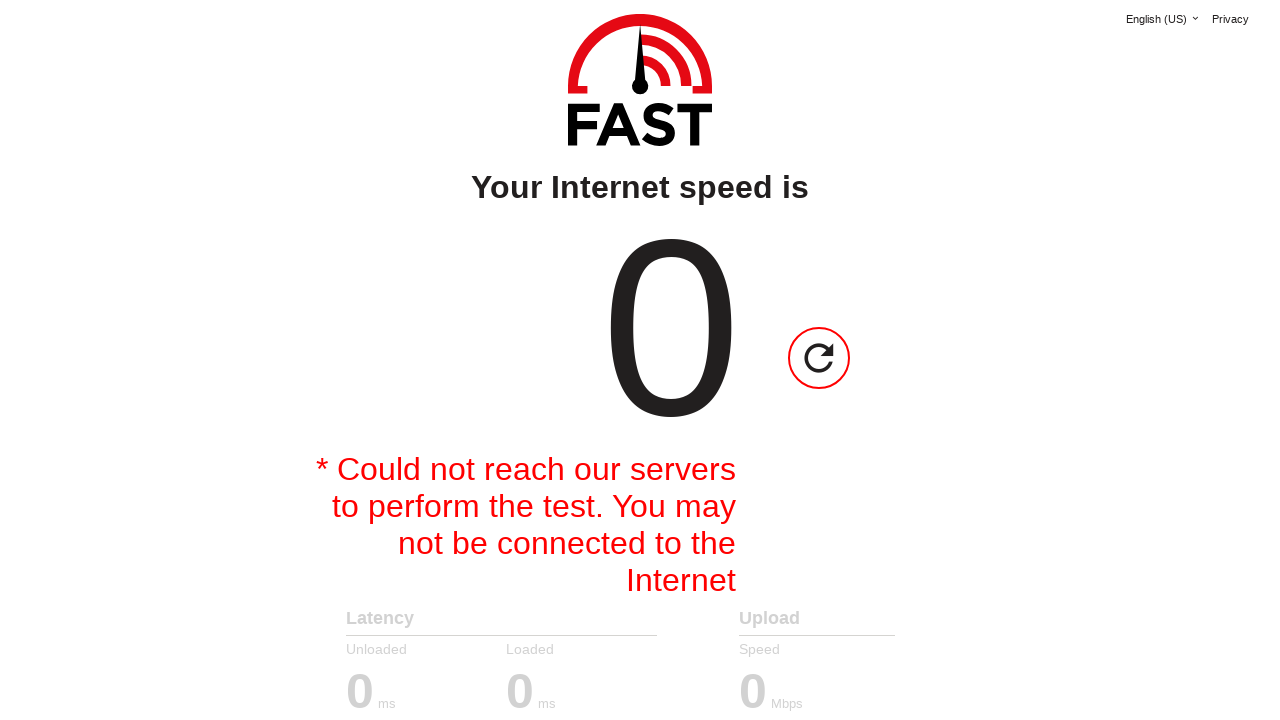

Waited for upload value element to be visible
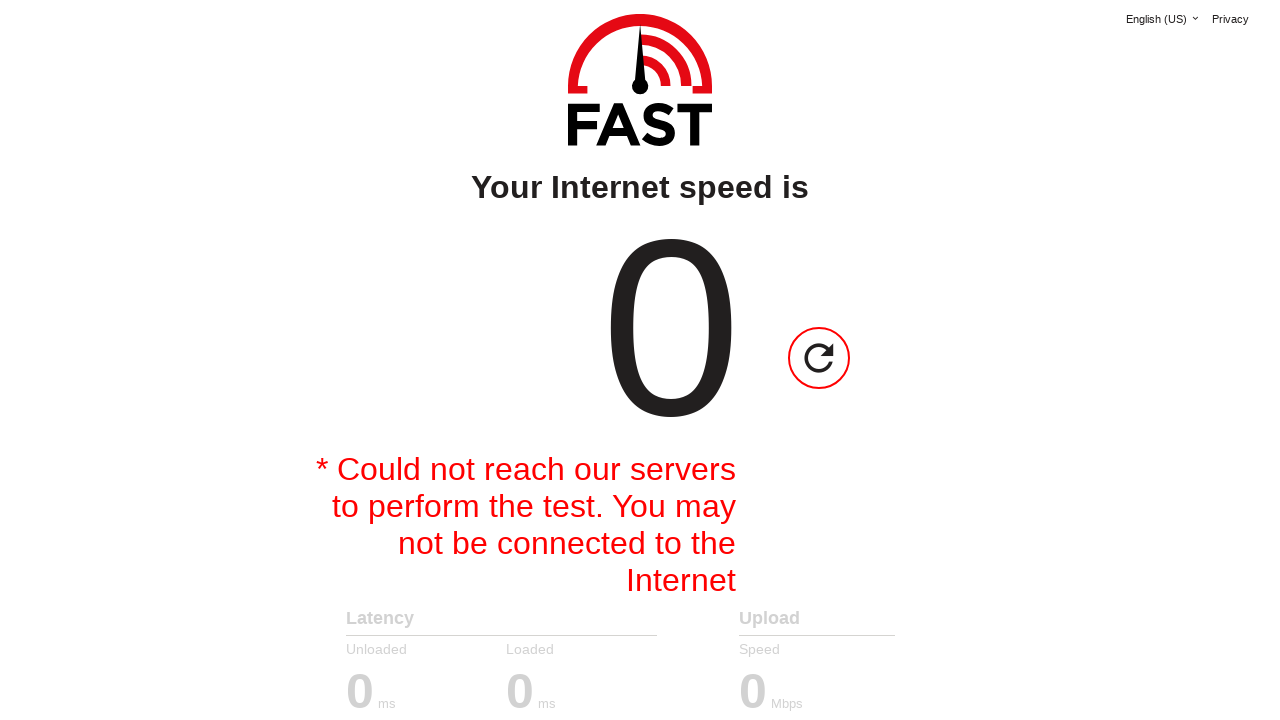

Waited for upload units element to be visible
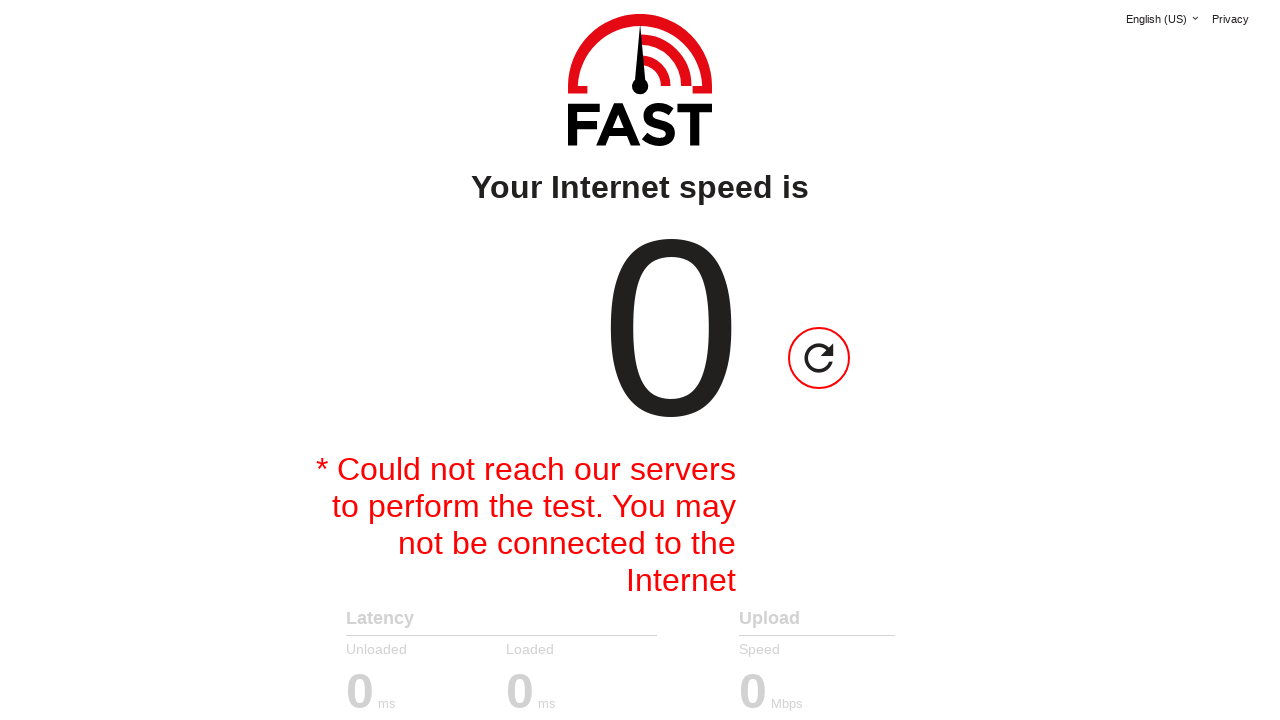

Verified upload value element is visible
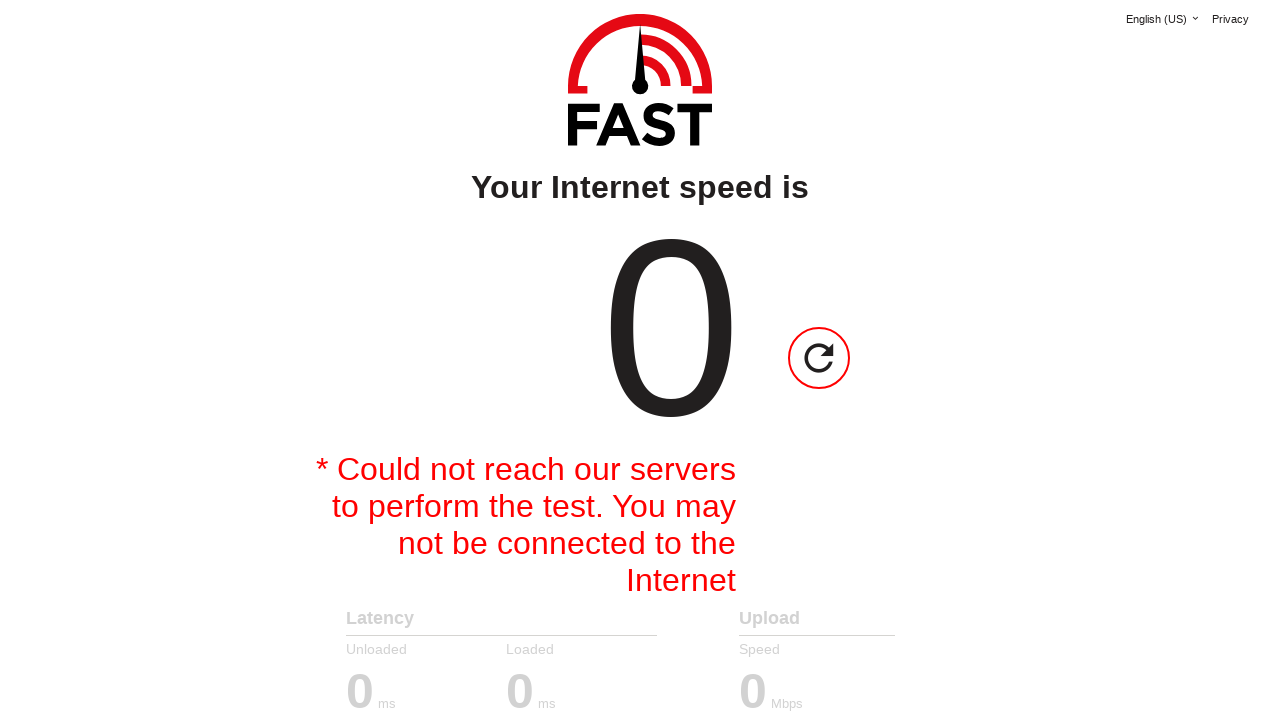

Verified upload units element is visible
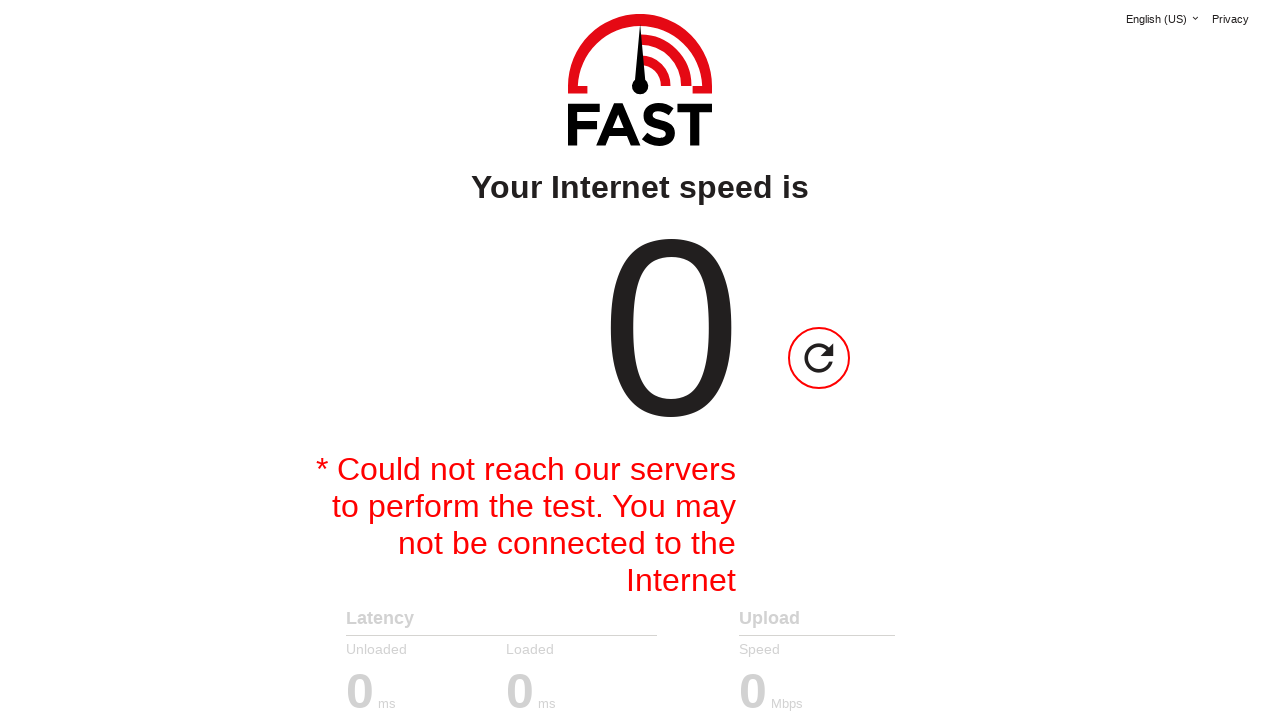

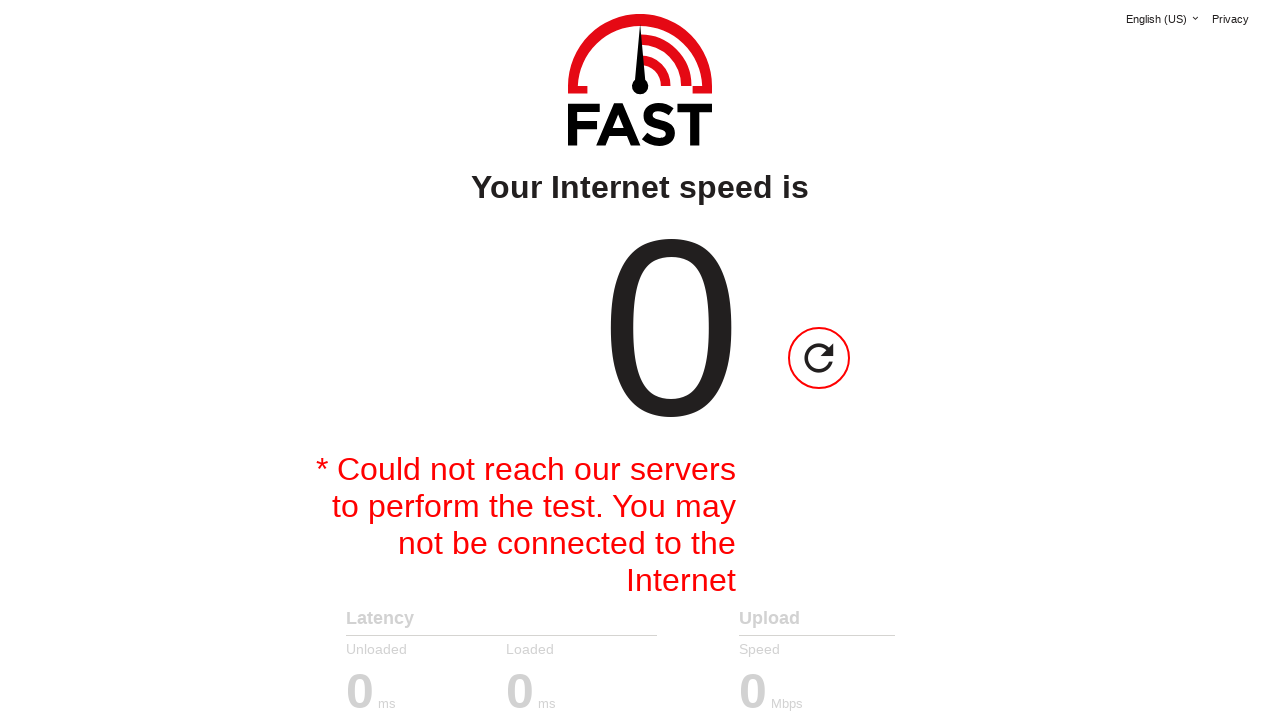